Tests TActiveCustomValidator functionality by verifying validator visibility states when clicking a button and typing different values into a textbox, checking AJAX validation behavior.

Starting URL: https://www.pradoframework.net/demos/quickstart/index.php?page=ActiveControls.Samples.TActiveCustomValidator.Home&notheme=true&lang=en

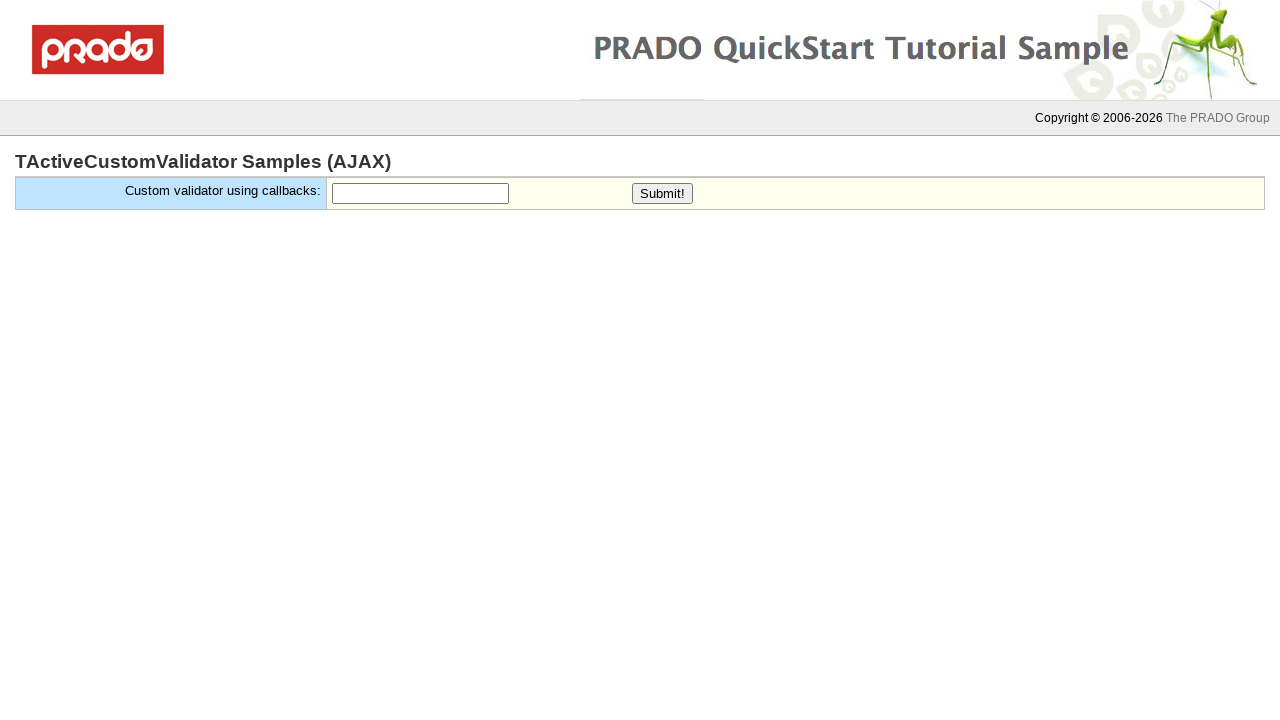

Verified validator is initially hidden
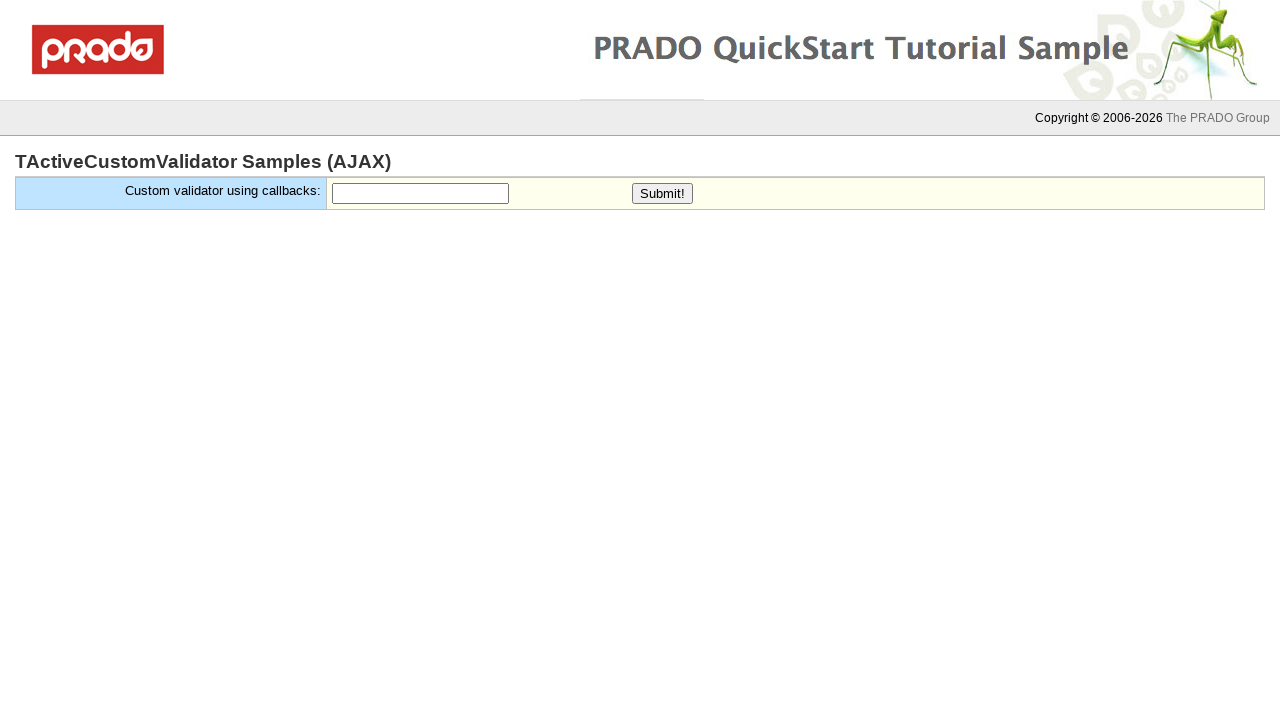

Clicked button1 to trigger validation at (662, 194) on #ctl0_body_button1
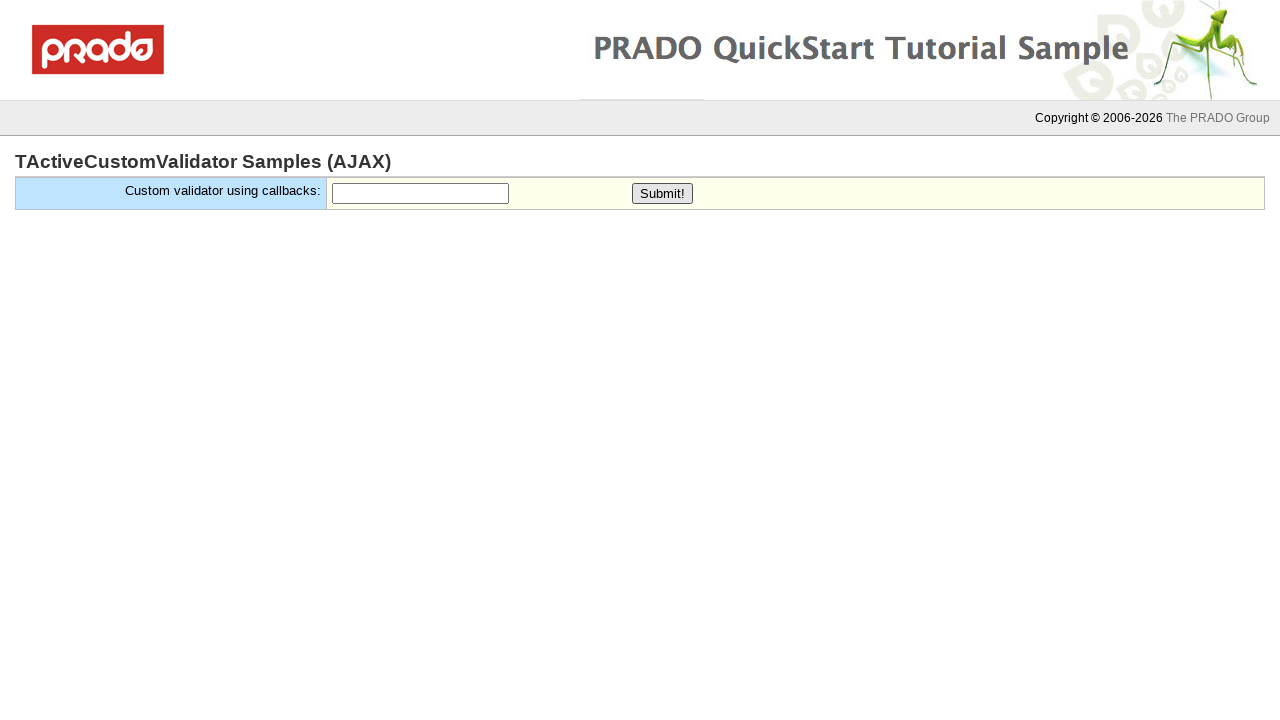

Waited 800ms for AJAX response
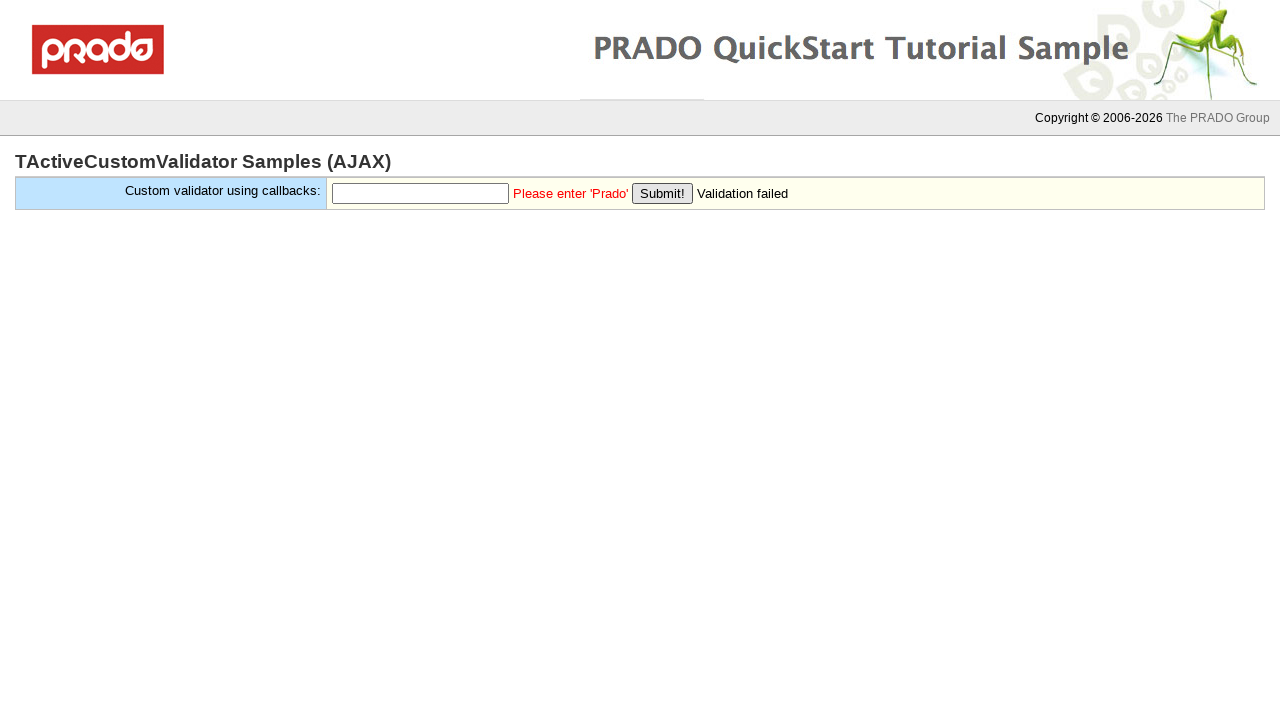

Verified validator is now visible after button click
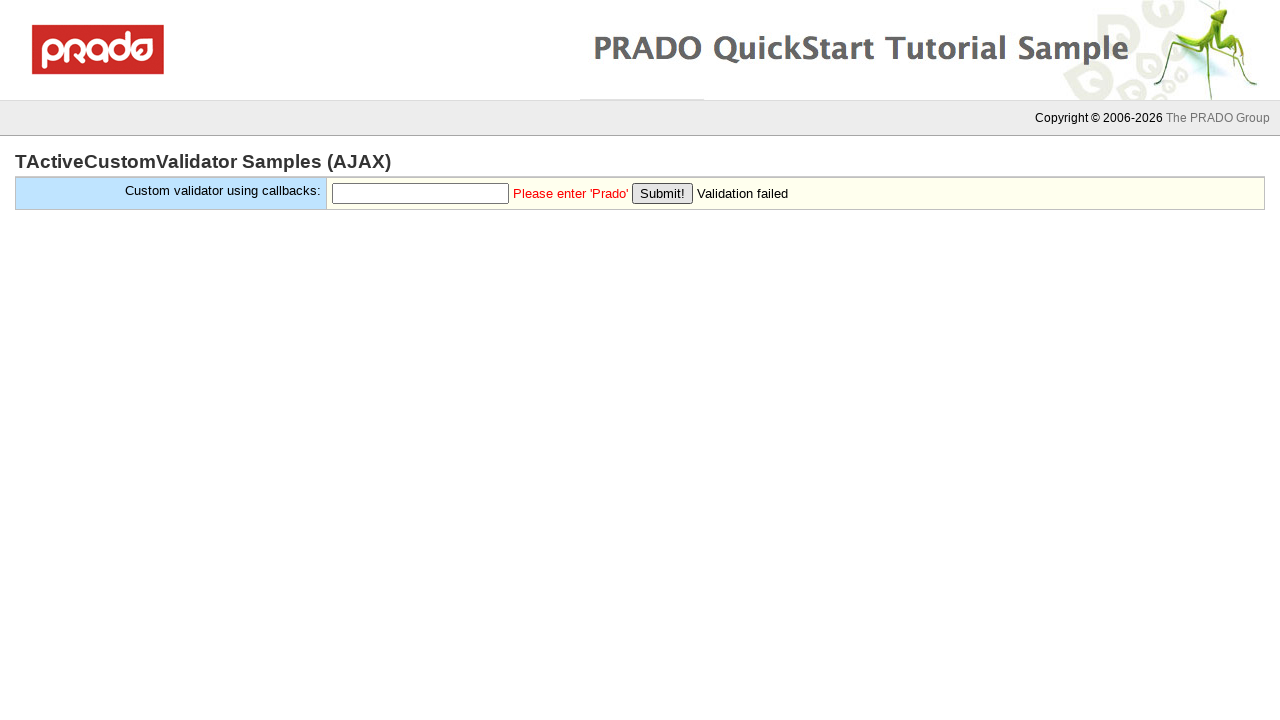

Typed 'hello' into textbox1 on #ctl0_body_textbox1
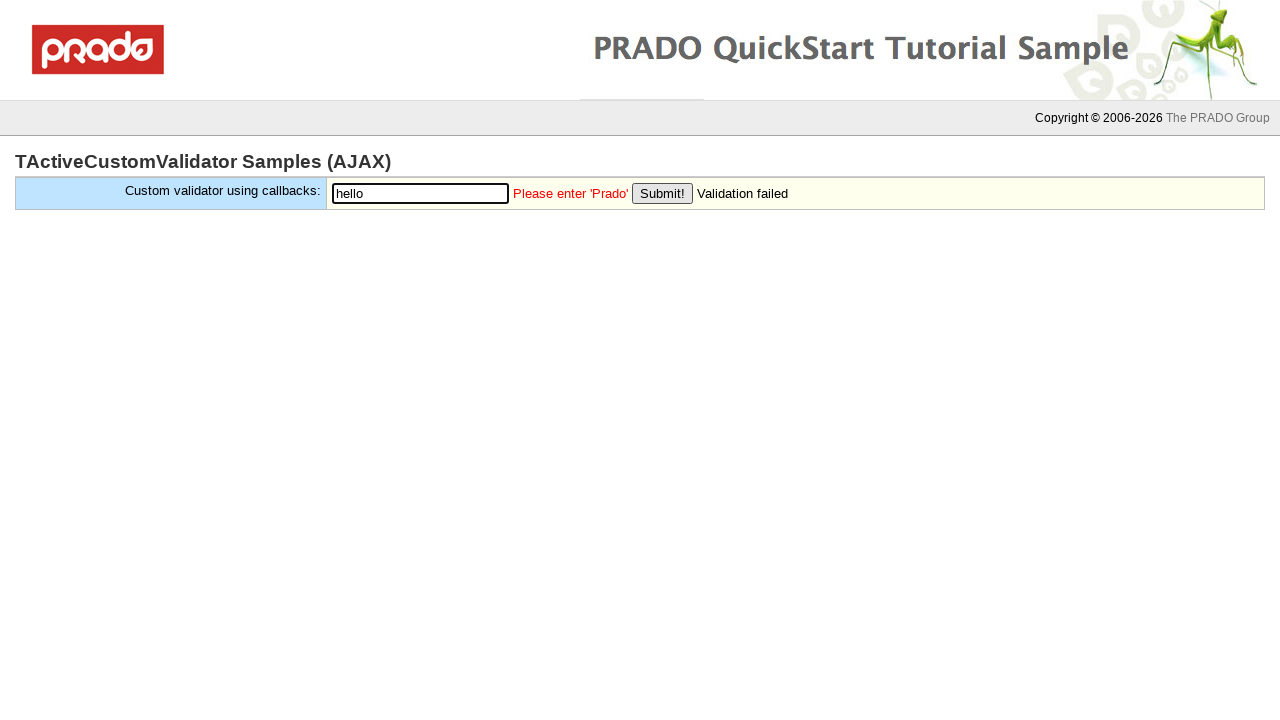

Waited 800ms for AJAX validation
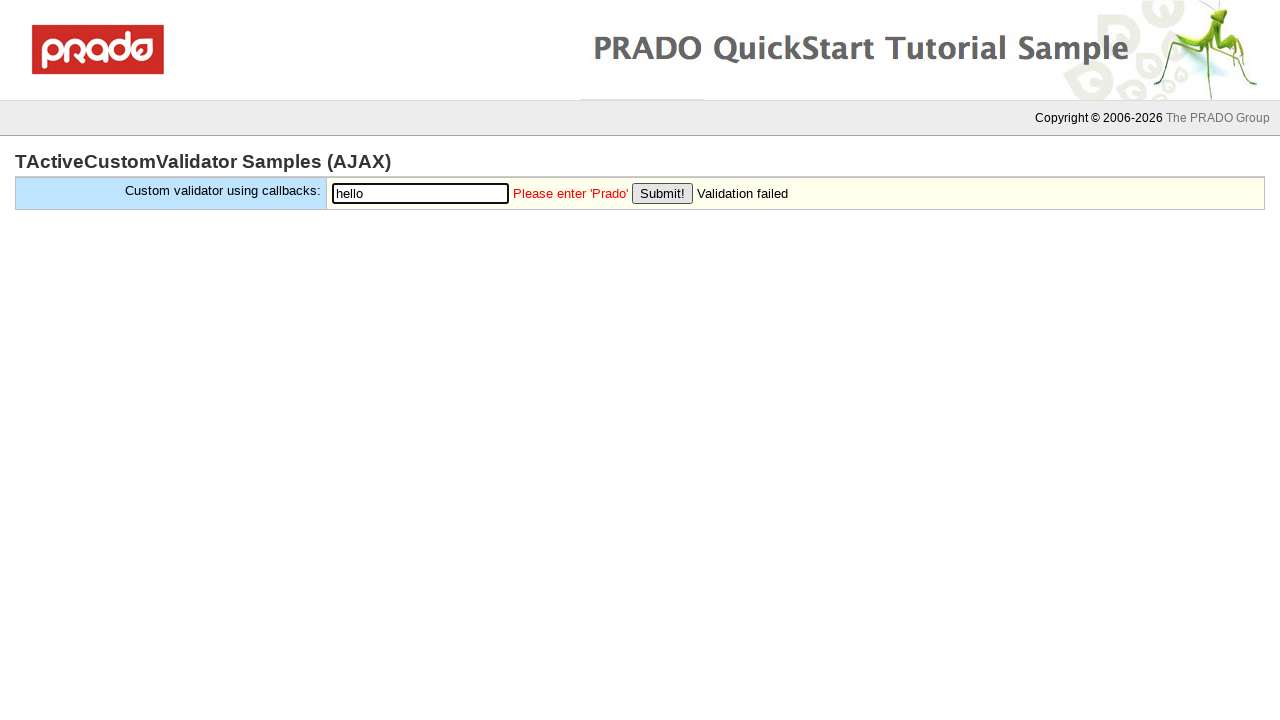

Verified validator is still visible after typing 'hello'
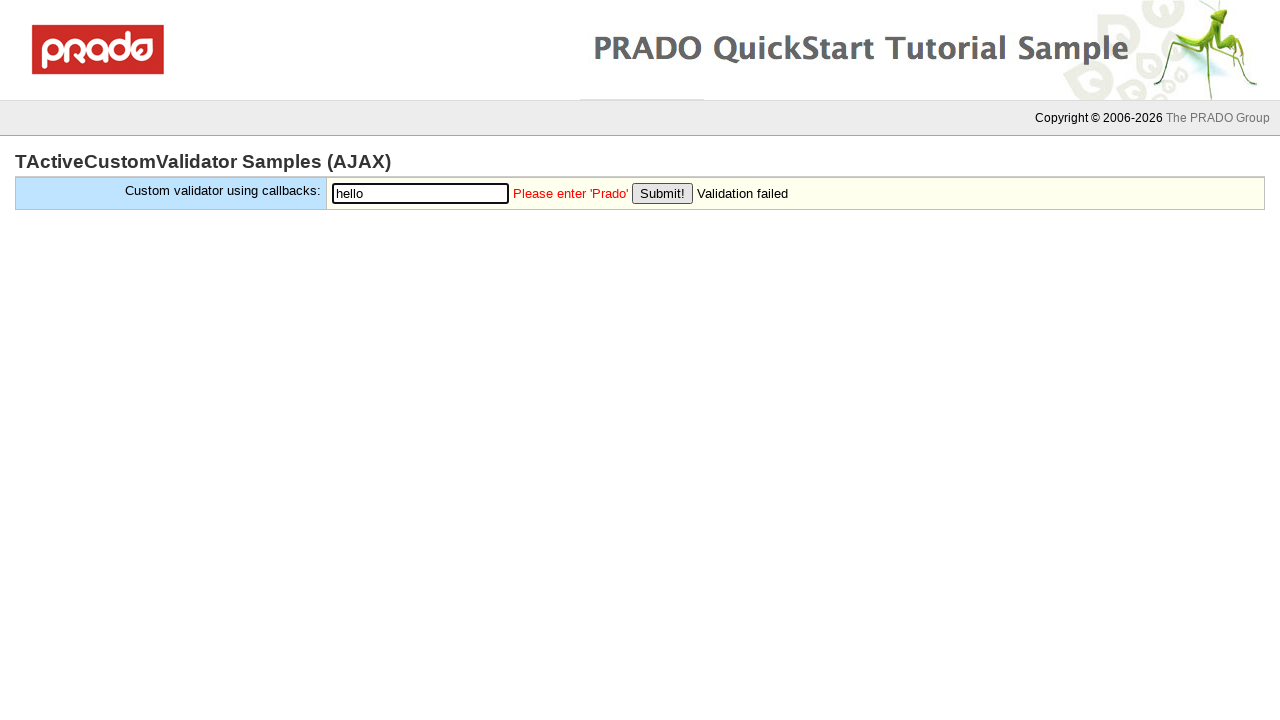

Typed 'Prado' into textbox1 on #ctl0_body_textbox1
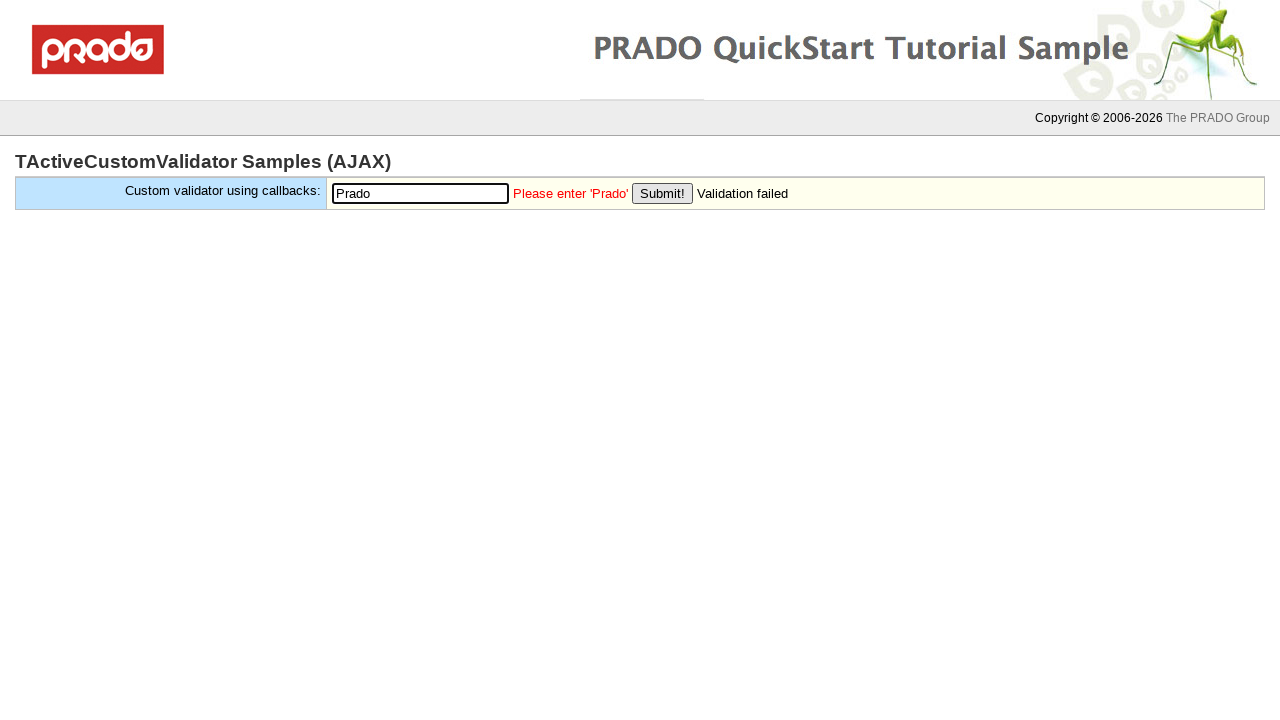

Waited 800ms for AJAX validation
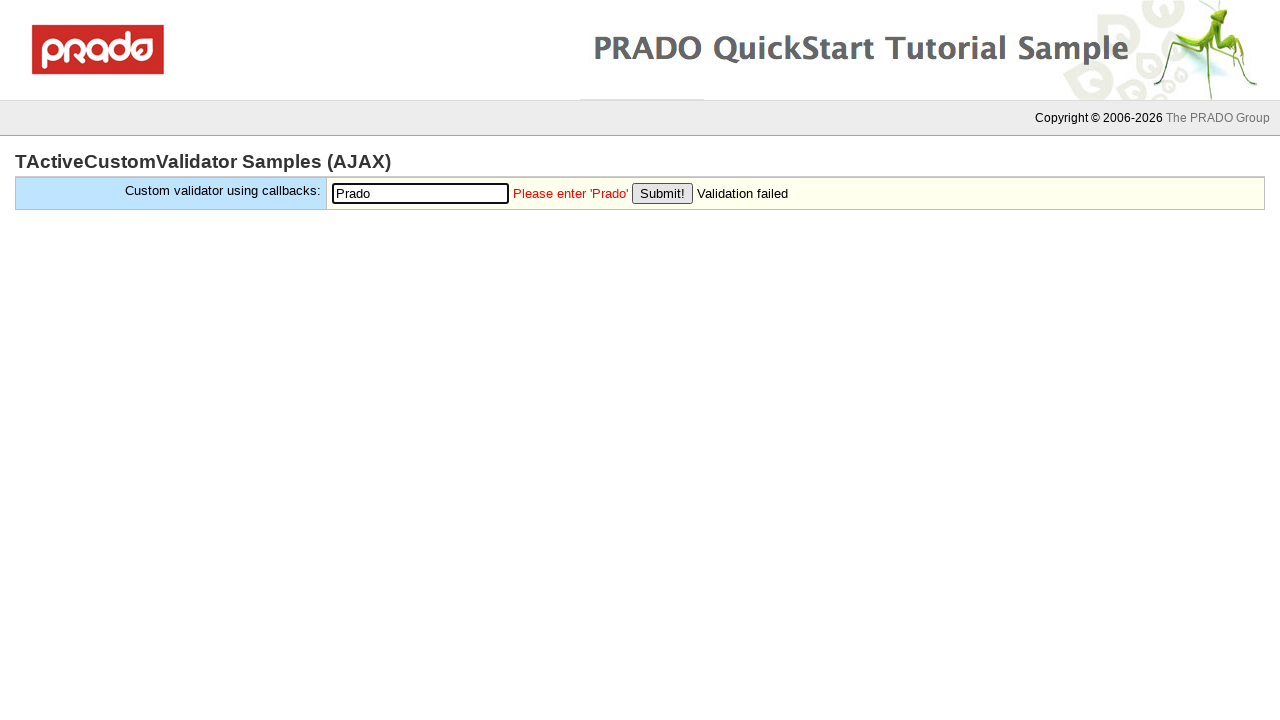

Verified validator is still visible after typing 'Prado'
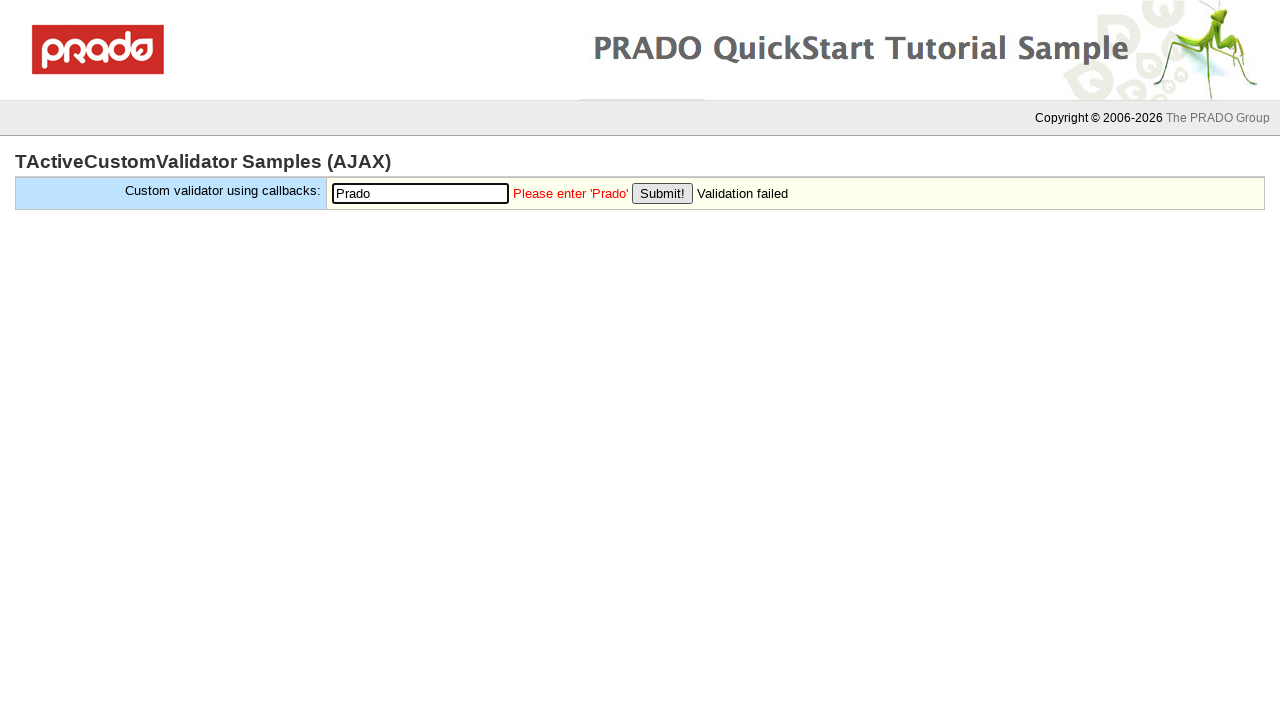

Clicked button1 again to validate 'Prado' at (662, 194) on #ctl0_body_button1
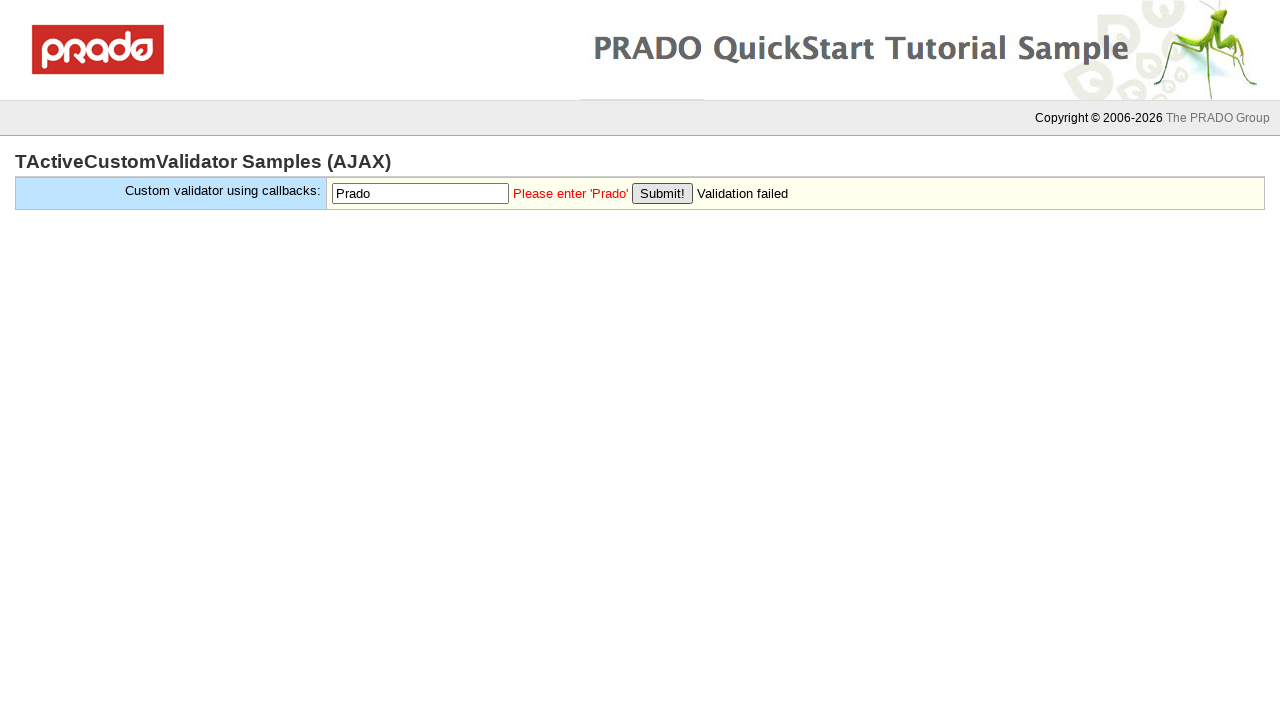

Waited 800ms for AJAX response
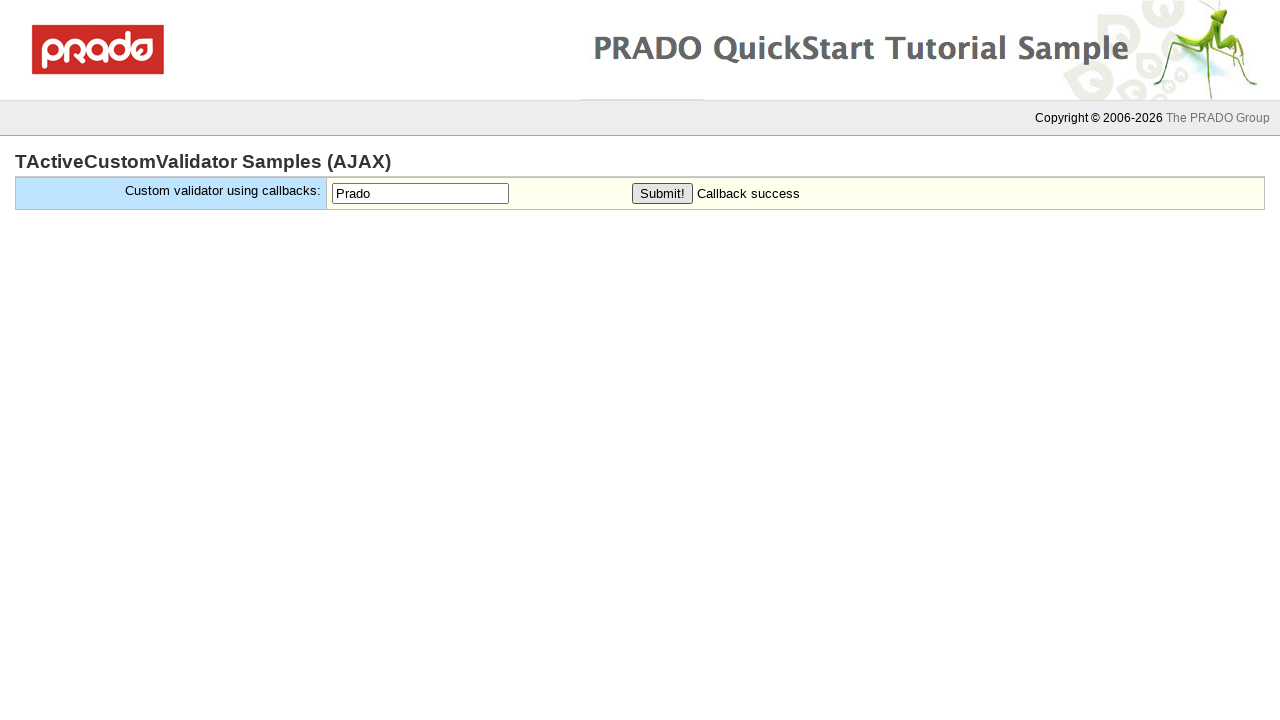

Verified validator is hidden after successful validation with 'Prado'
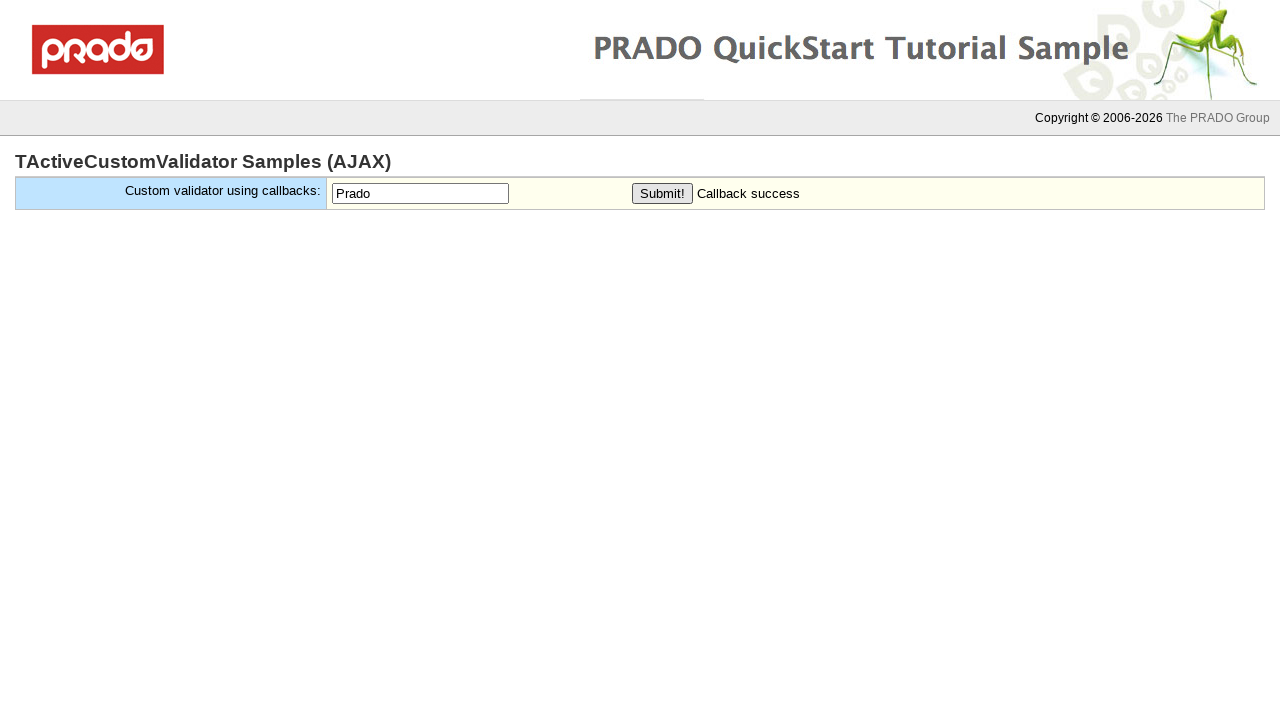

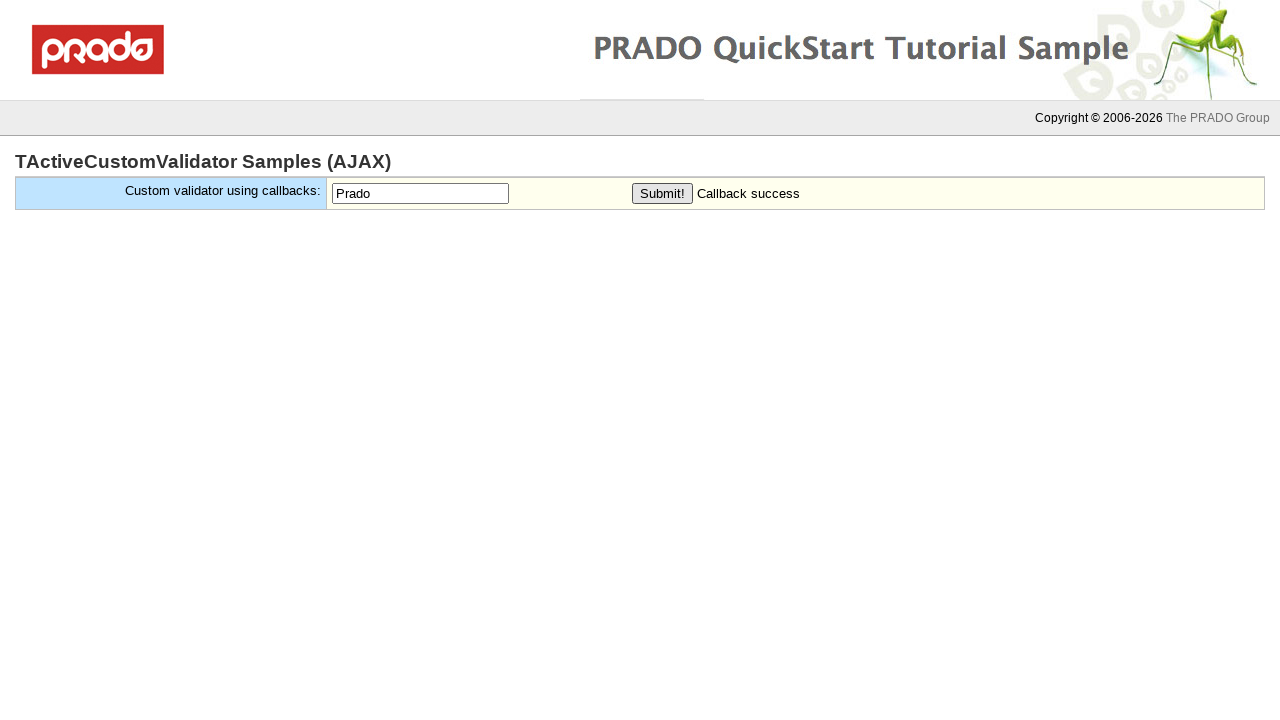